Tests that clicking All filter shows all items regardless of completion status

Starting URL: https://demo.playwright.dev/todomvc

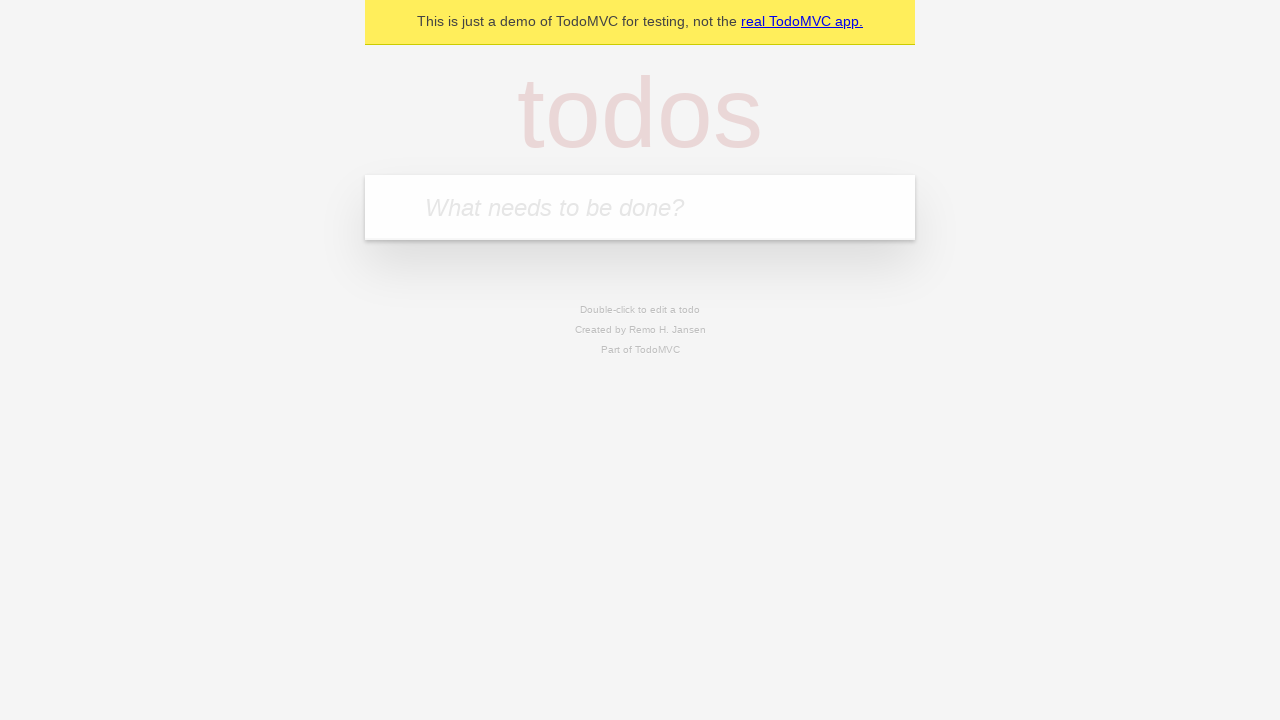

Filled todo input with 'buy some cheese' on internal:attr=[placeholder="What needs to be done?"i]
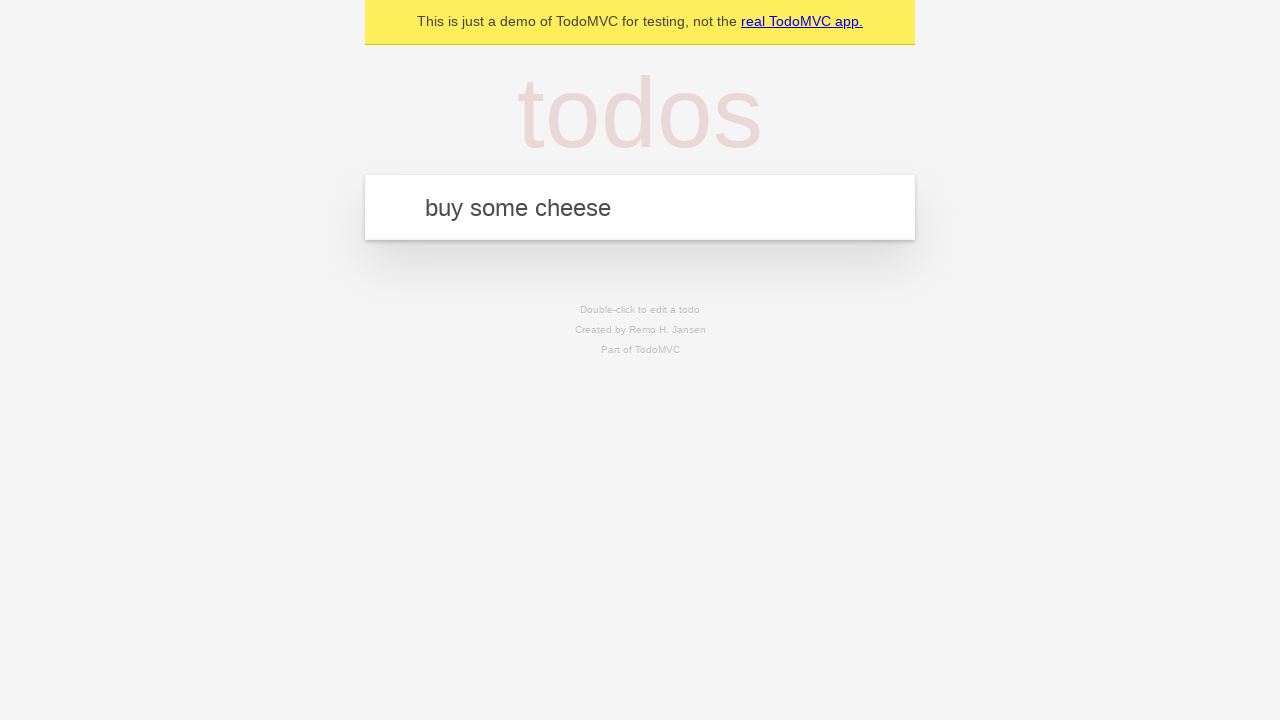

Pressed Enter to add first todo on internal:attr=[placeholder="What needs to be done?"i]
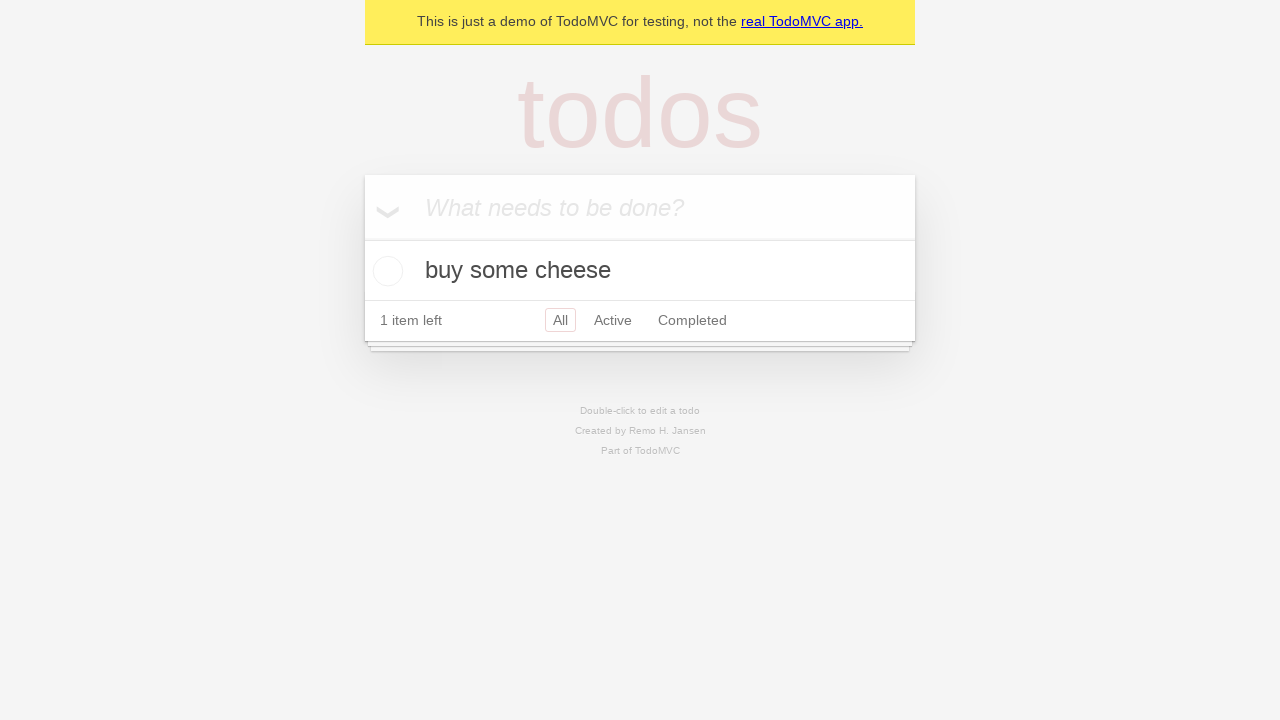

Filled todo input with 'feed the cat' on internal:attr=[placeholder="What needs to be done?"i]
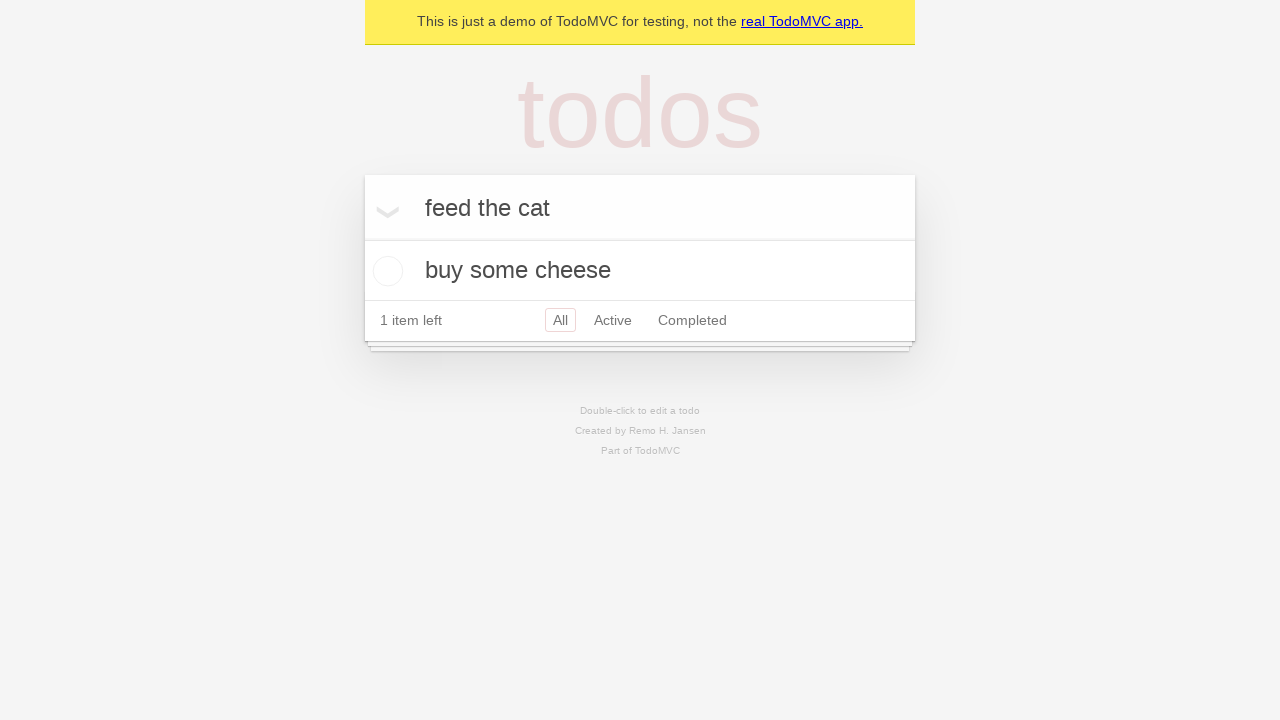

Pressed Enter to add second todo on internal:attr=[placeholder="What needs to be done?"i]
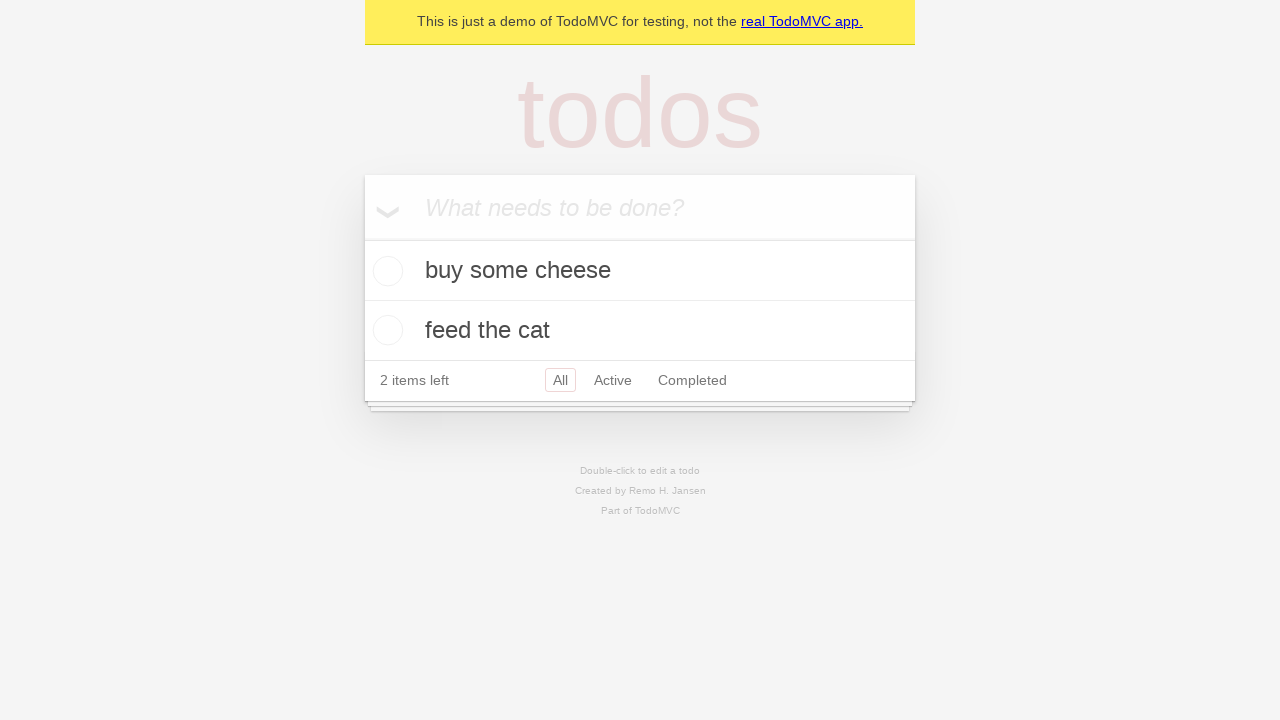

Filled todo input with 'book a doctors appointment' on internal:attr=[placeholder="What needs to be done?"i]
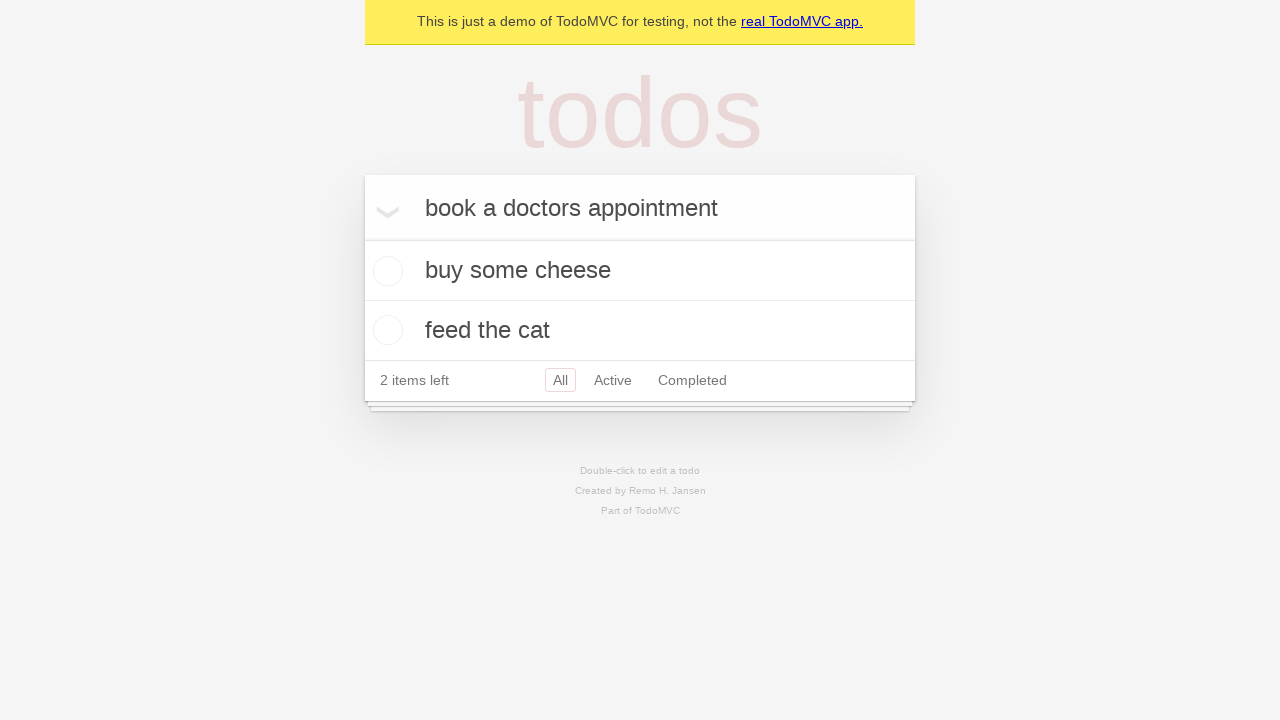

Pressed Enter to add third todo on internal:attr=[placeholder="What needs to be done?"i]
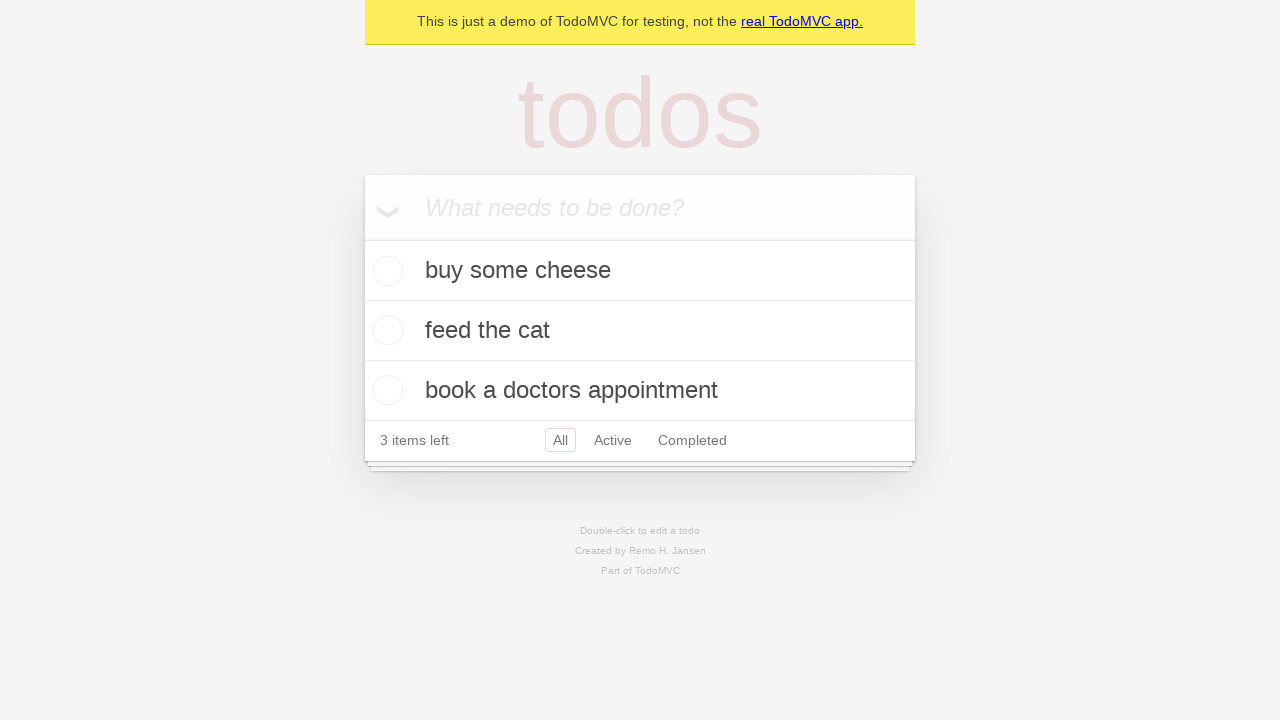

Checked the second todo item (feed the cat) at (385, 330) on internal:testid=[data-testid="todo-item"s] >> nth=1 >> internal:role=checkbox
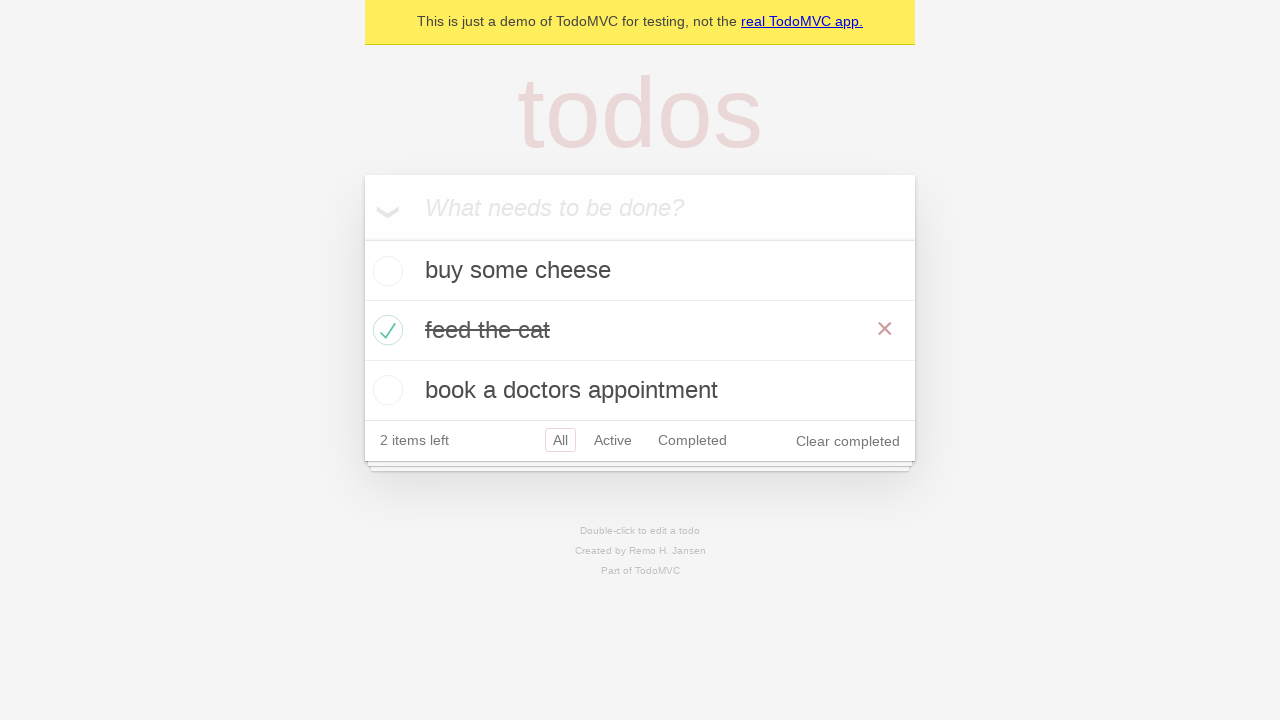

Clicked Active filter to show only active items at (613, 440) on internal:role=link[name="Active"i]
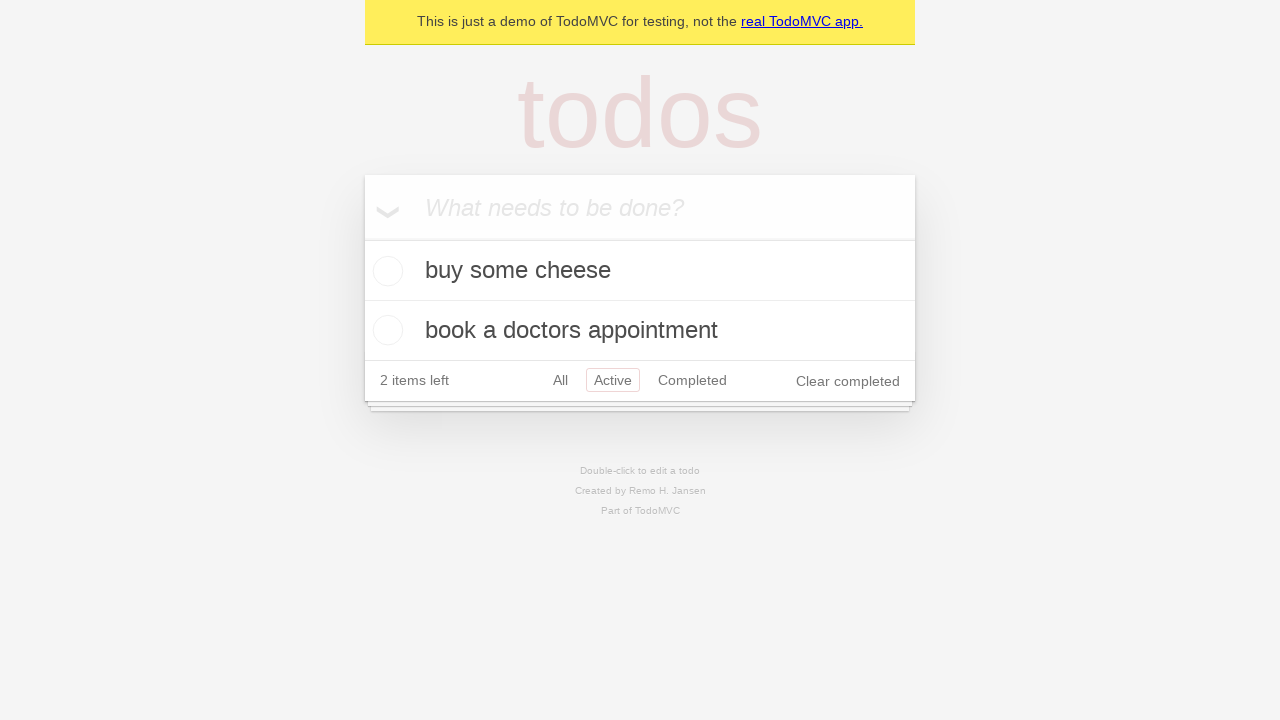

Clicked Completed filter to show only completed items at (692, 380) on internal:role=link[name="Completed"i]
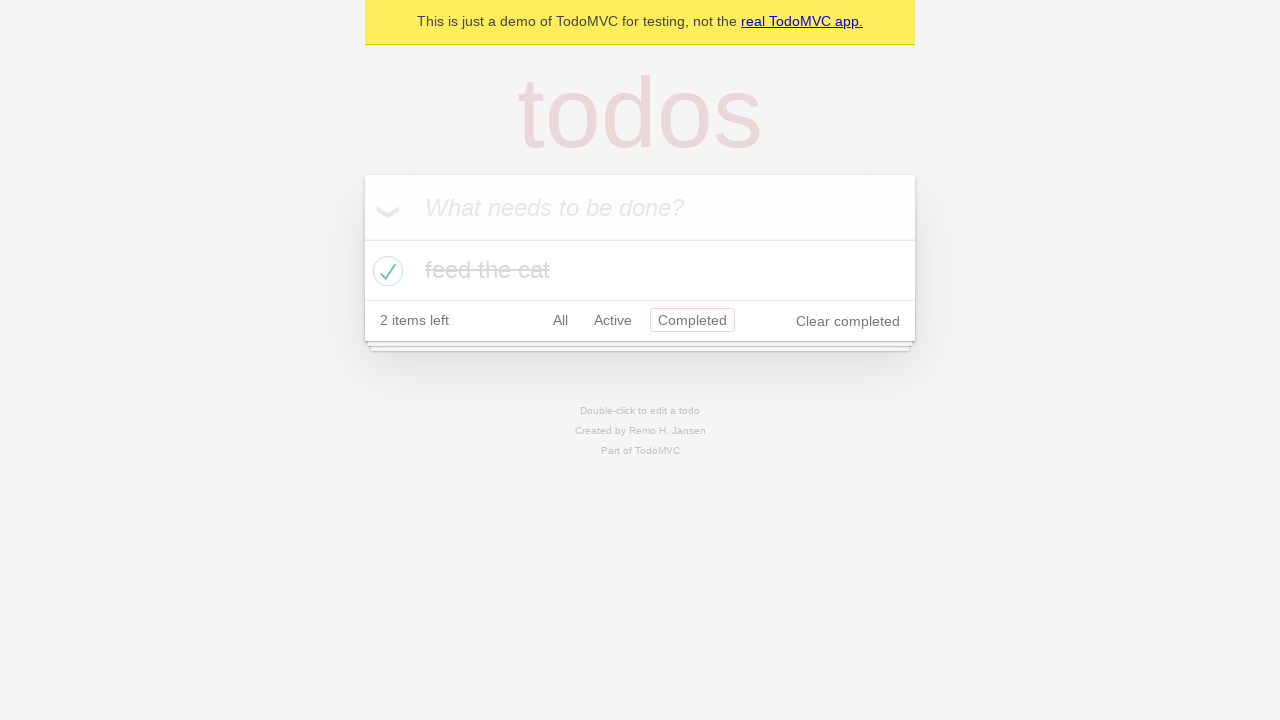

Clicked All filter to display all items regardless of completion status at (560, 320) on internal:role=link[name="All"i]
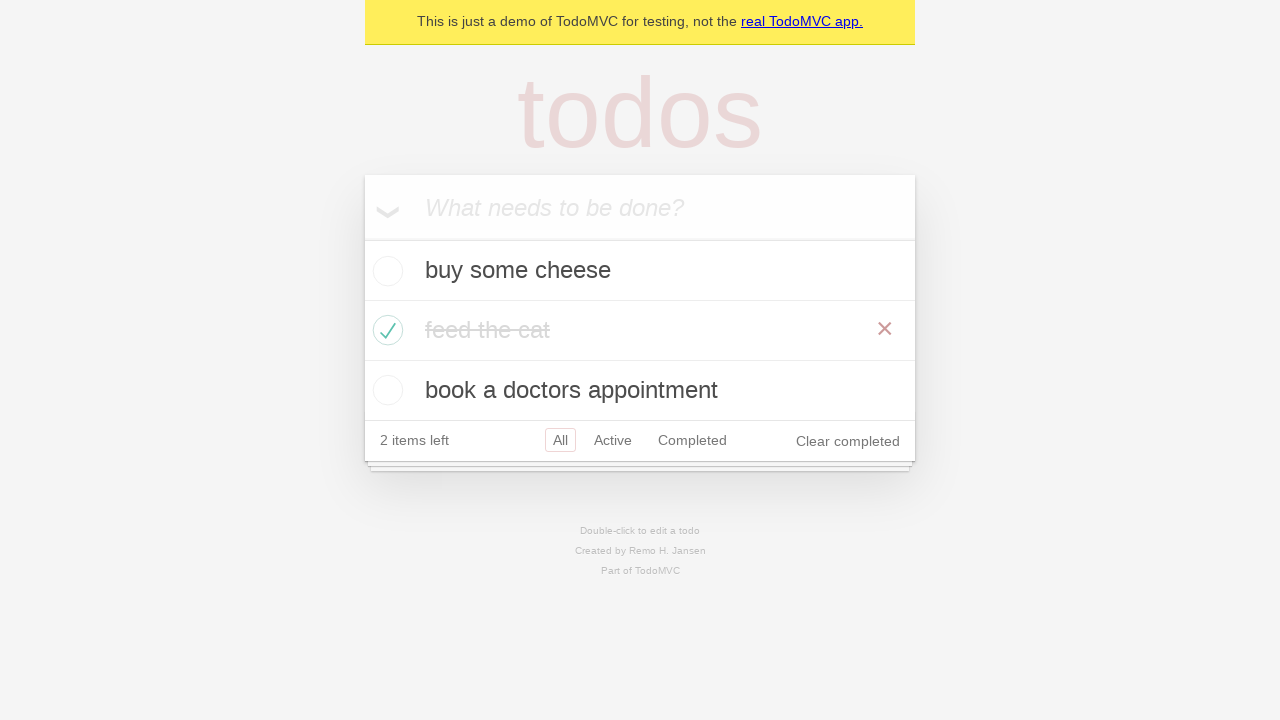

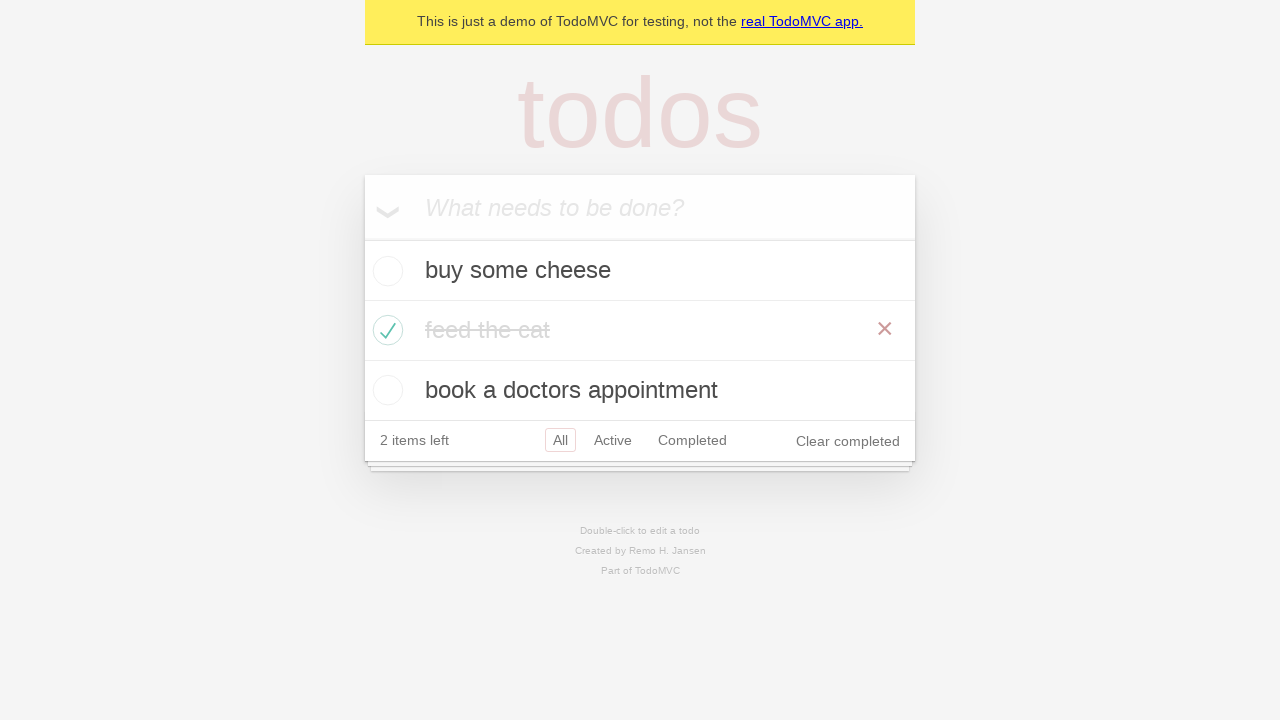